Tests dropdown selection functionality by selecting "Captain America" from a superhero dropdown menu on a demo page

Starting URL: https://letcode.in/dropdowns

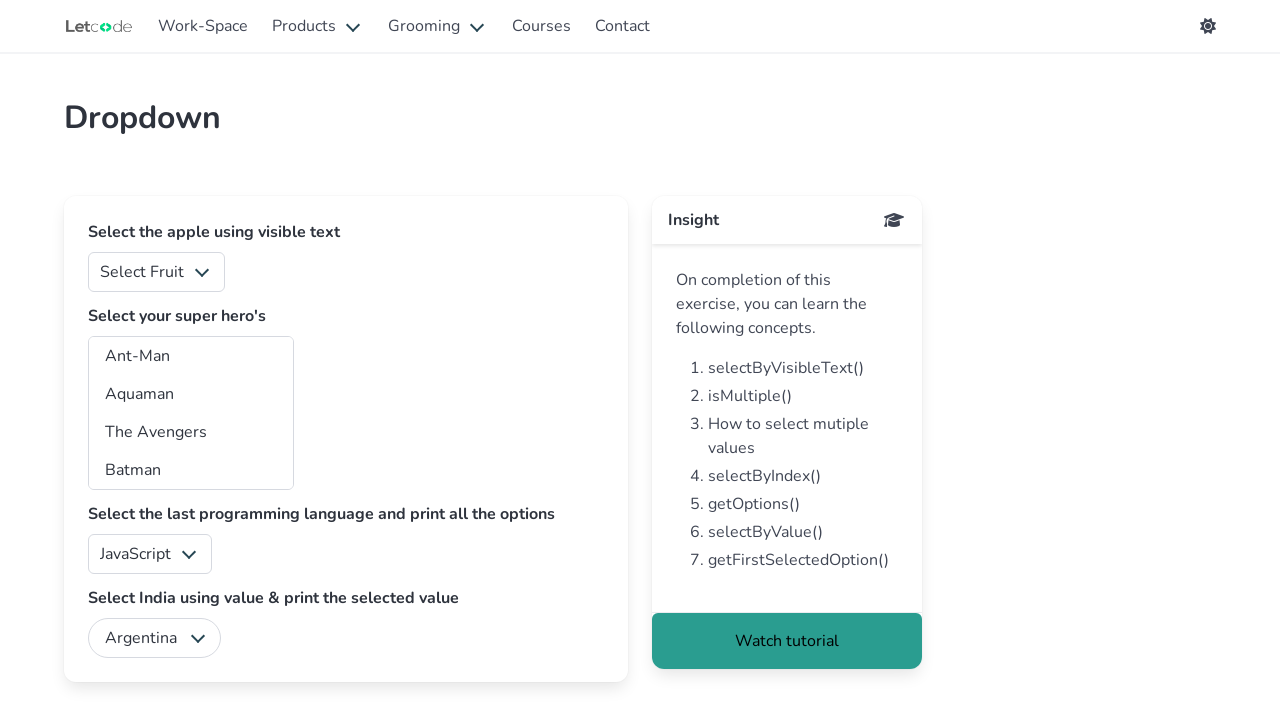

Navigated to dropdown demo page
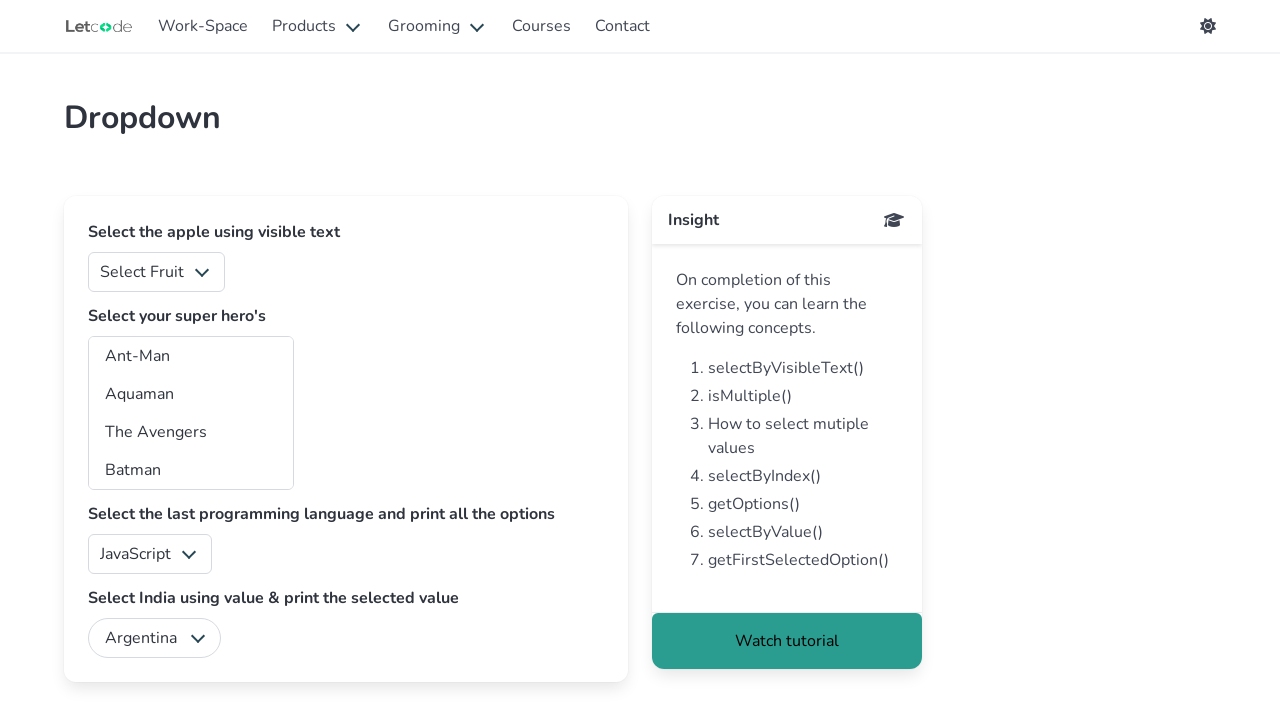

Selected 'Captain America' from superhero dropdown on #superheros
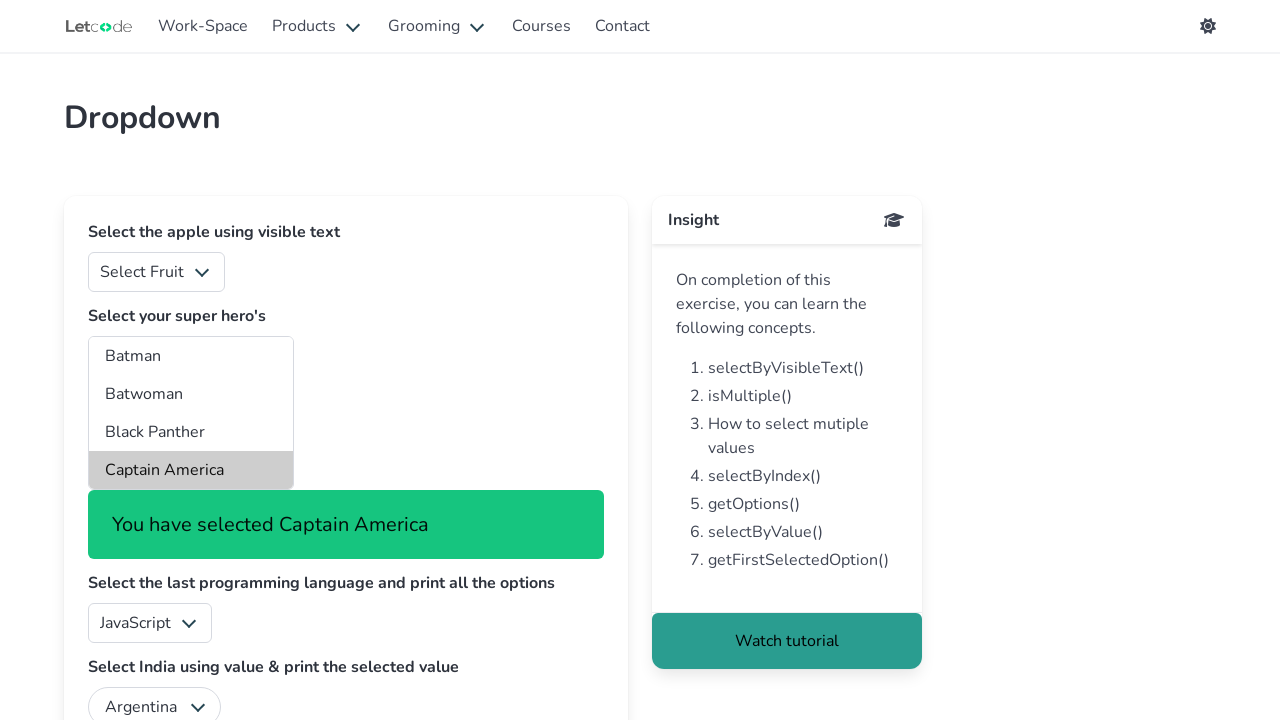

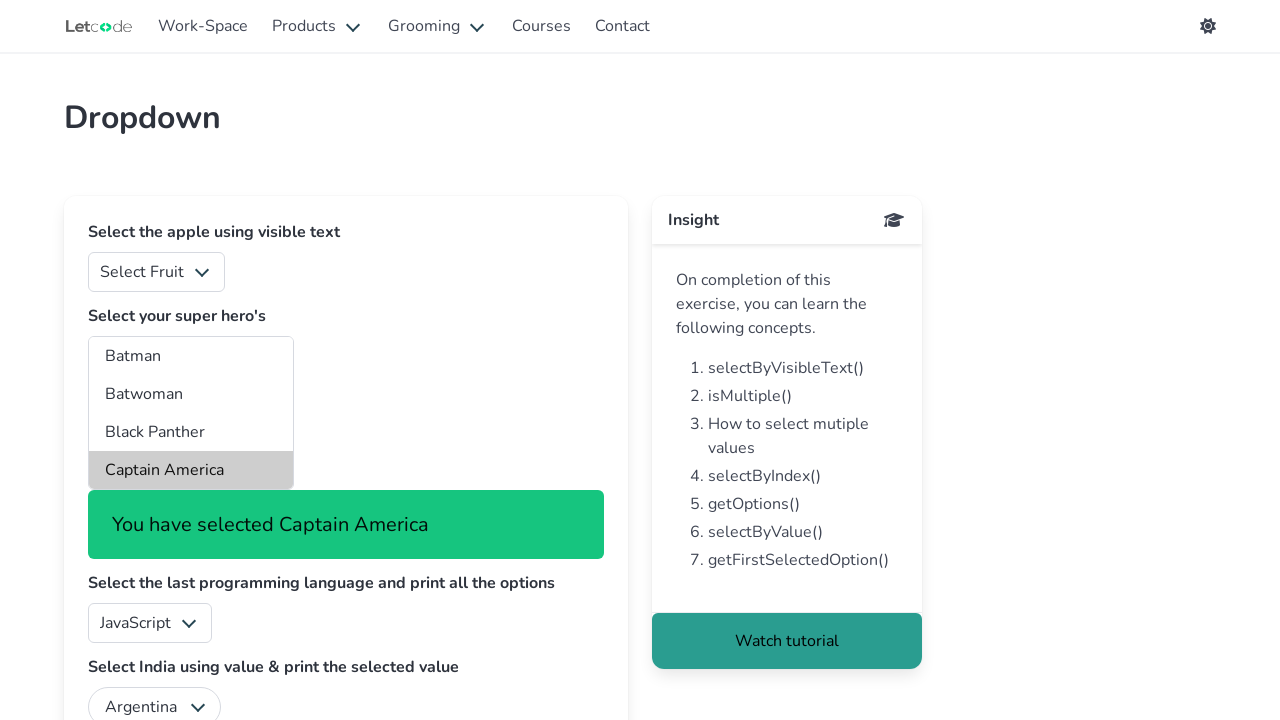